Tests dropdown selection functionality and checkbox interactions on The Internet Herokuapp demo site

Starting URL: https://the-internet.herokuapp.com/dropdown

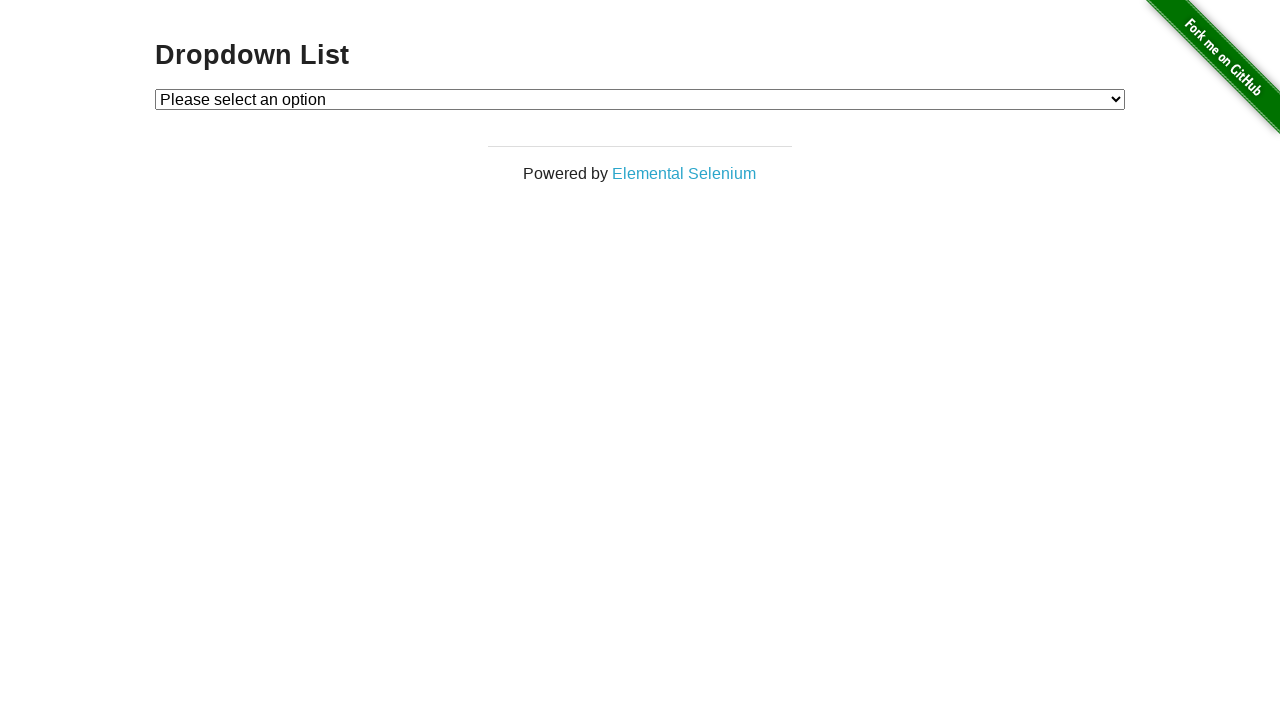

Located dropdown element
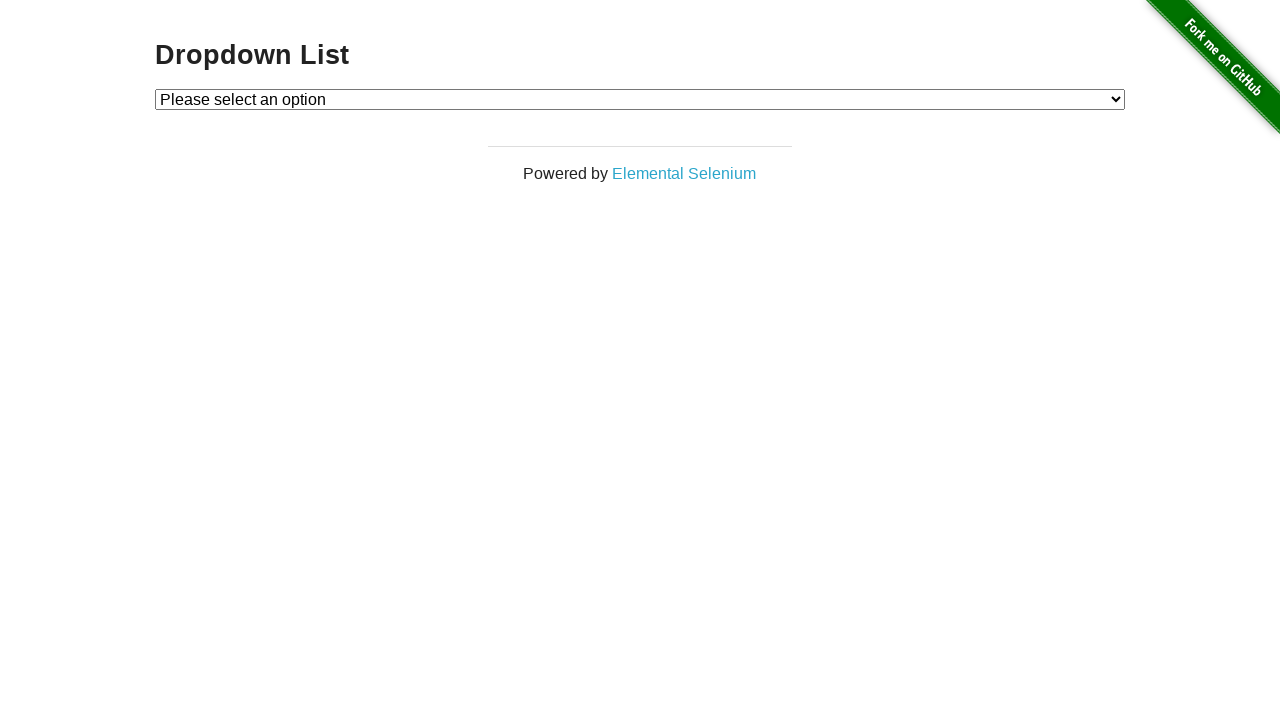

Selected 'Option 2' from dropdown by label on #dropdown
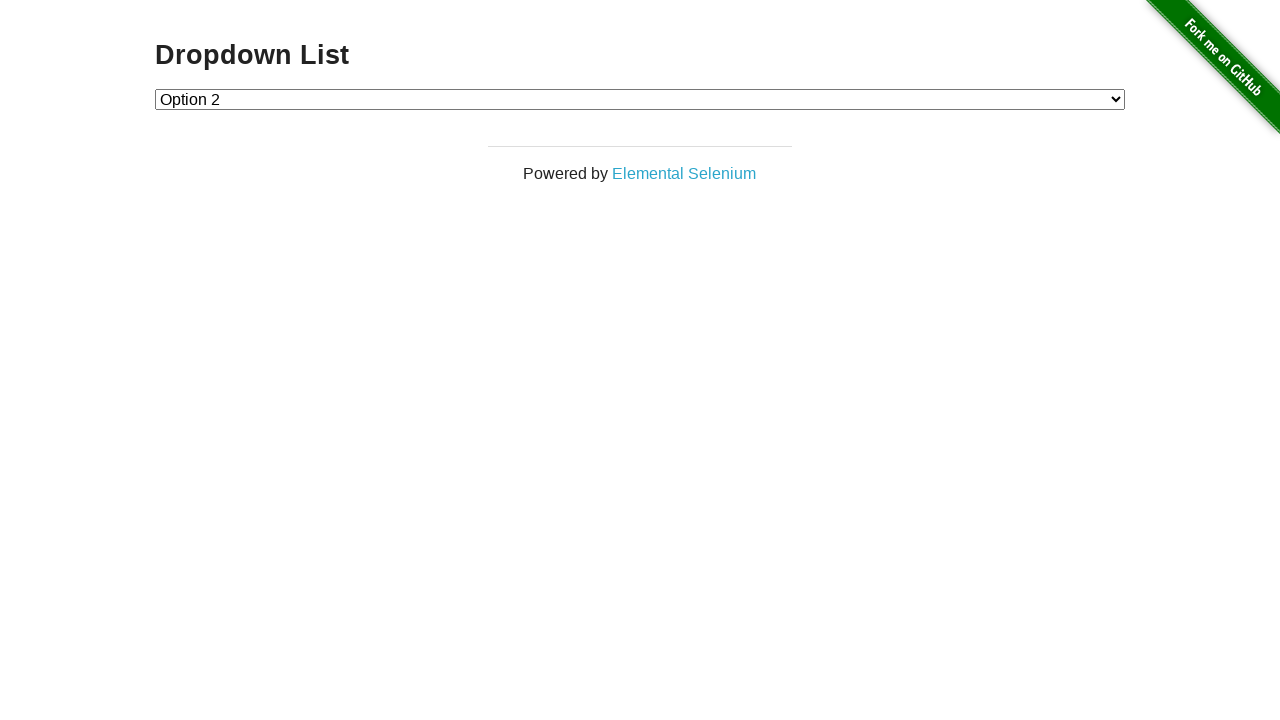

Selected Option 1 from dropdown by value on #dropdown
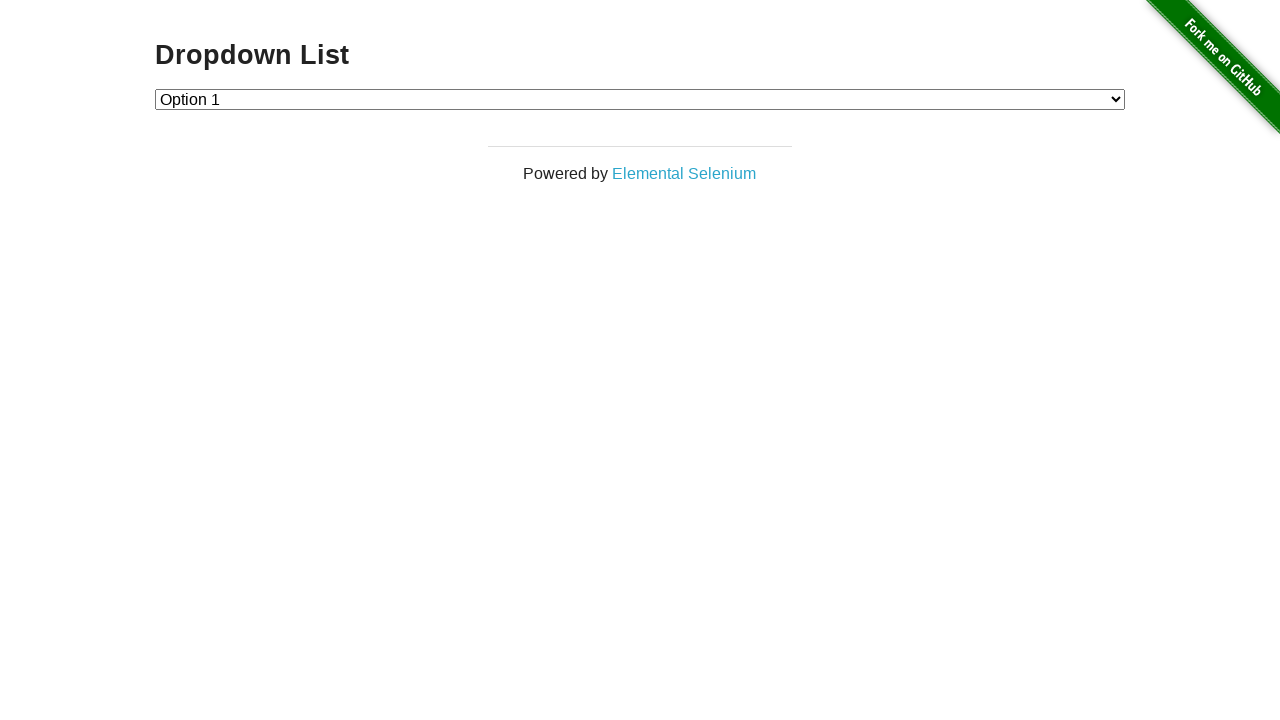

Selected Option 2 from dropdown by index on #dropdown
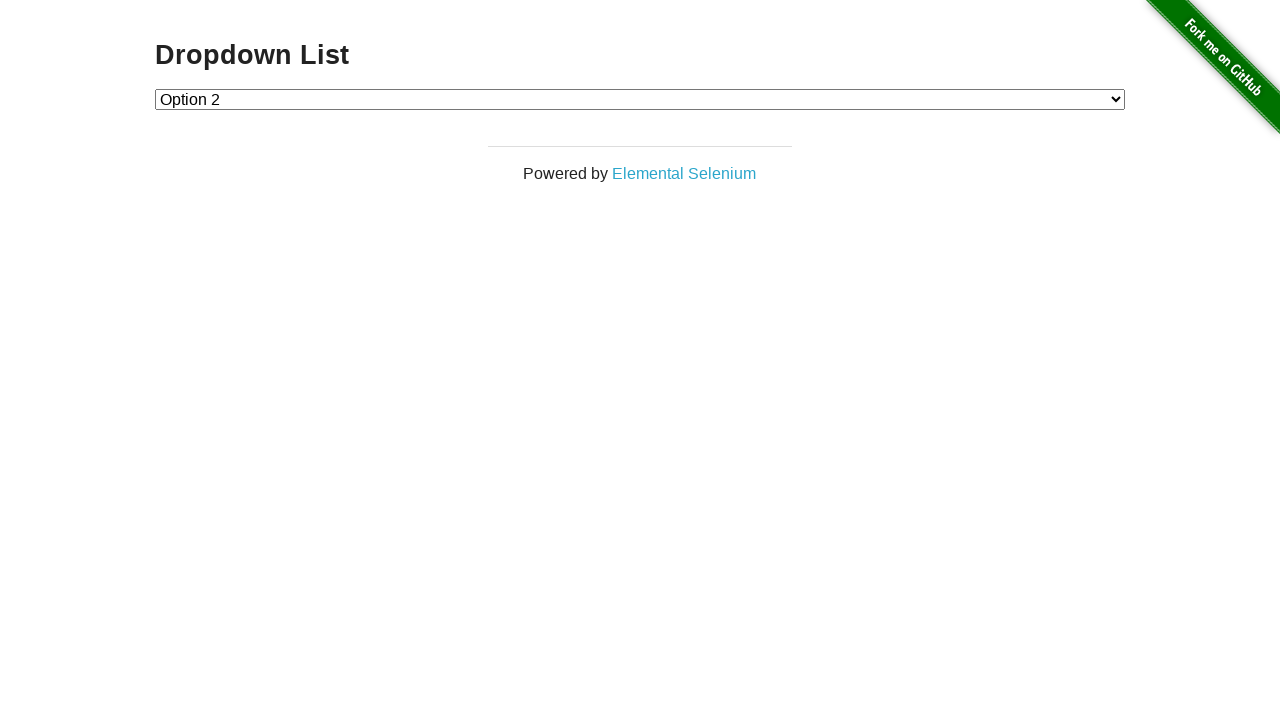

Navigated to checkboxes page
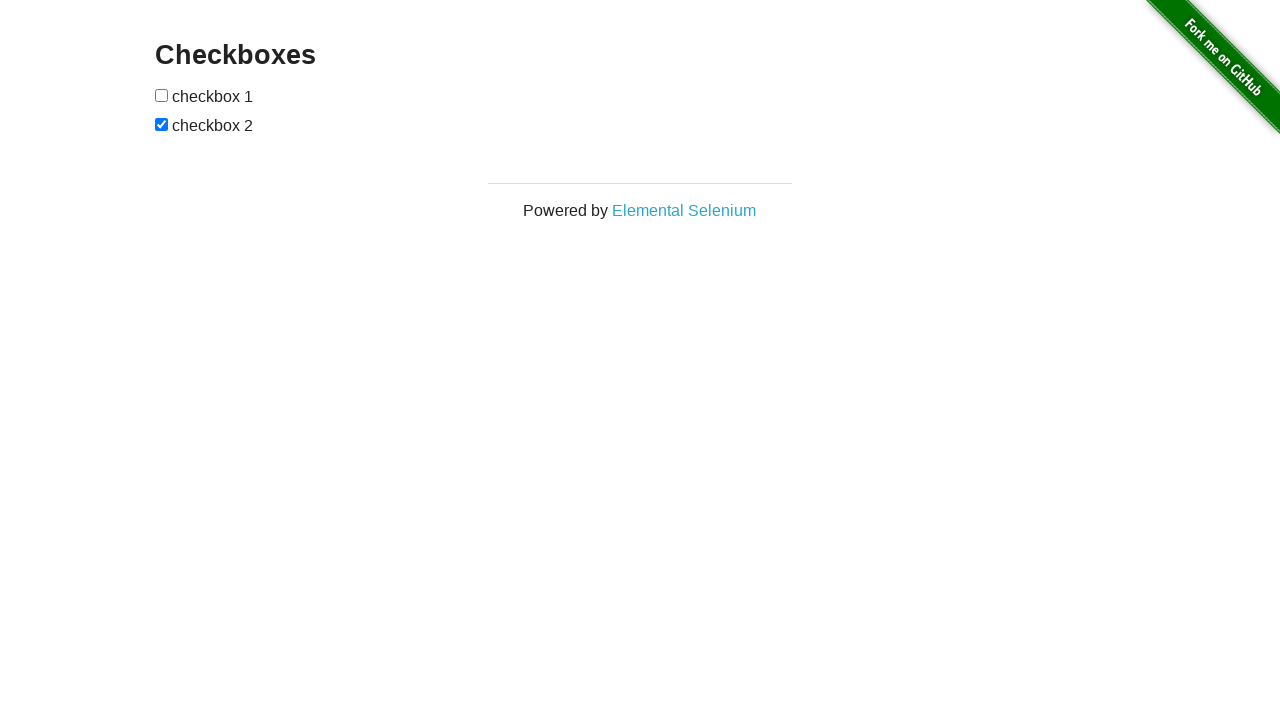

Located first checkbox
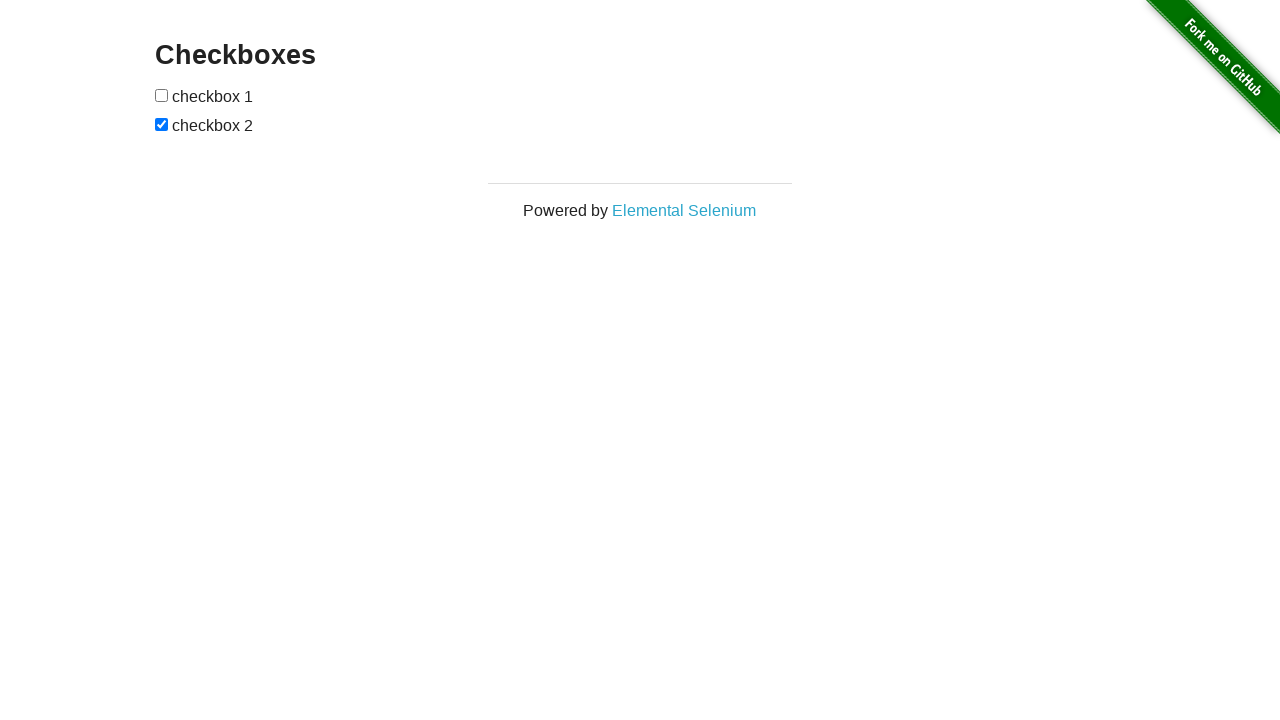

Clicked first checkbox at (162, 95) on xpath=/html/body/div[2]/div/div/form/input[1]
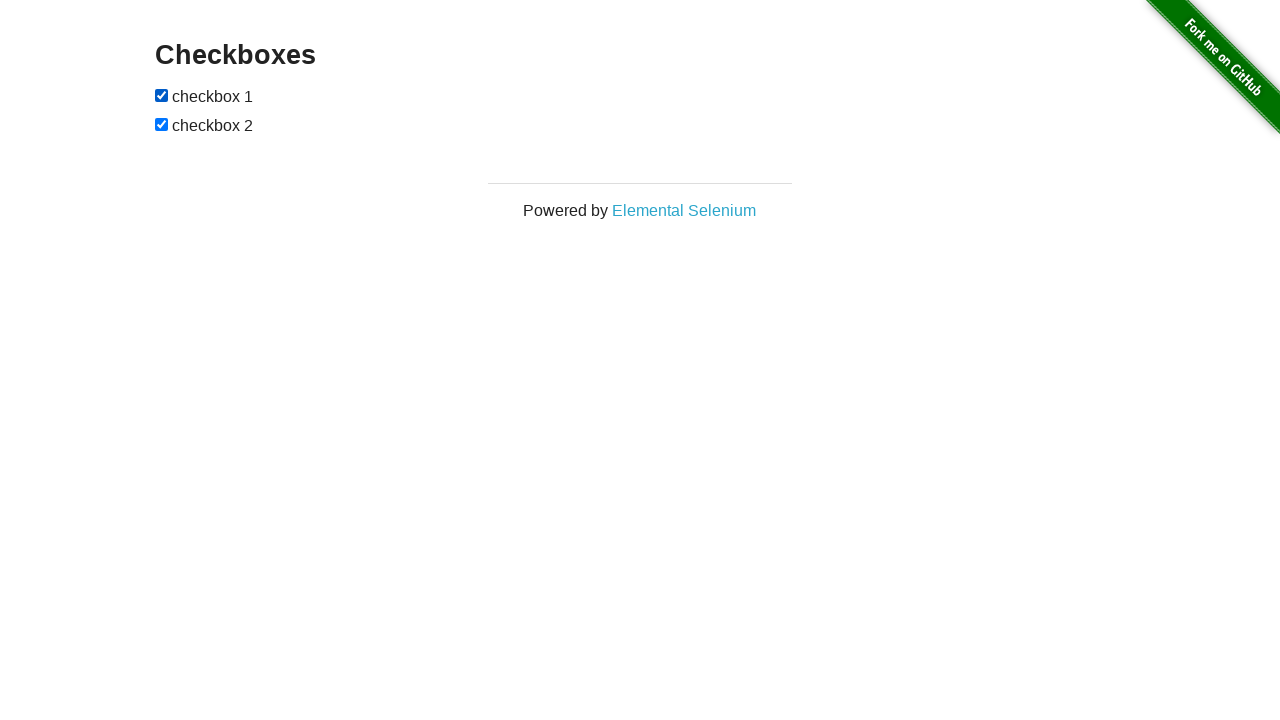

Located second checkbox
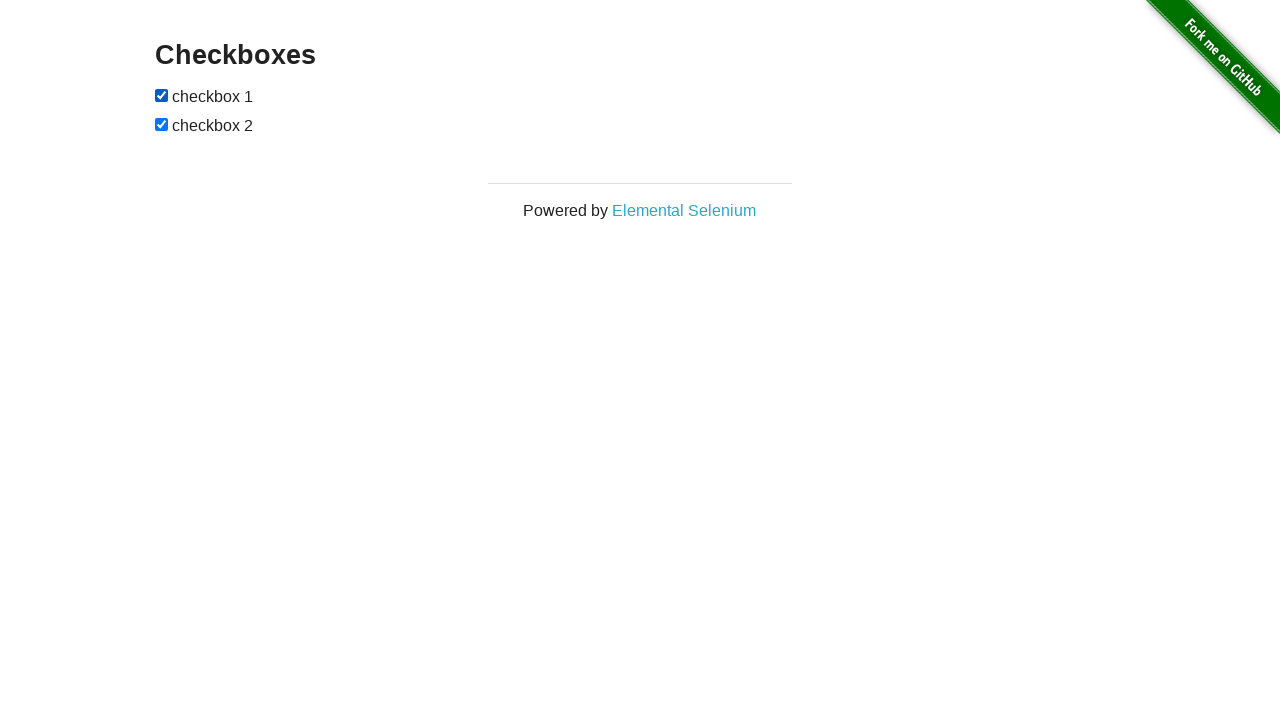

Clicked second checkbox at (162, 124) on xpath=/html/body/div[2]/div/div/form/input[2]
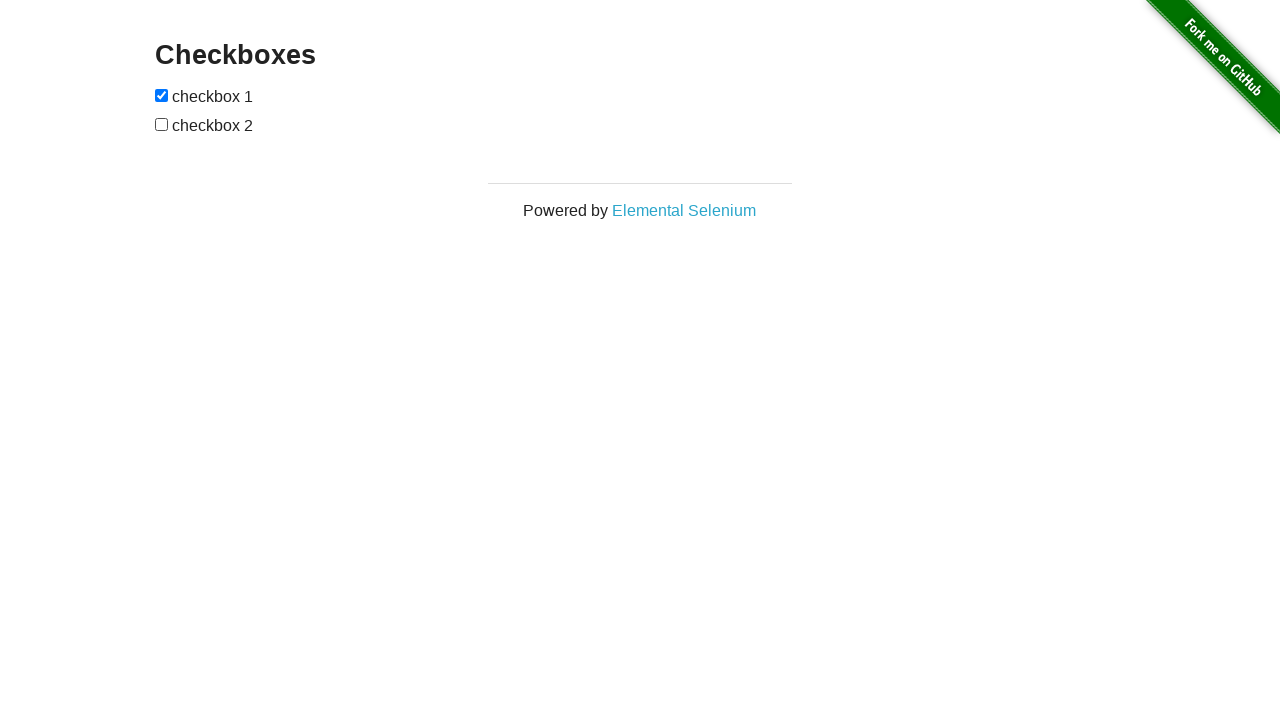

Verified first checkbox is checked
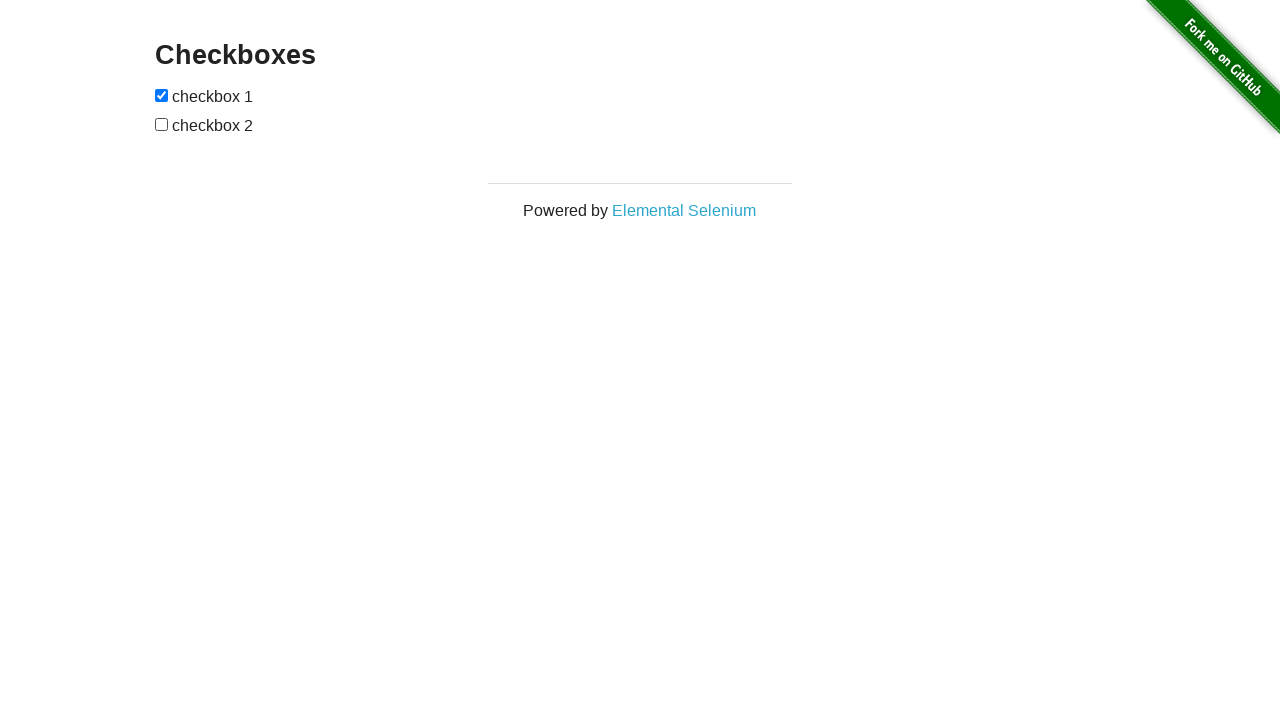

Unchecked first checkbox at (162, 95) on xpath=/html/body/div[2]/div/div/form/input[1]
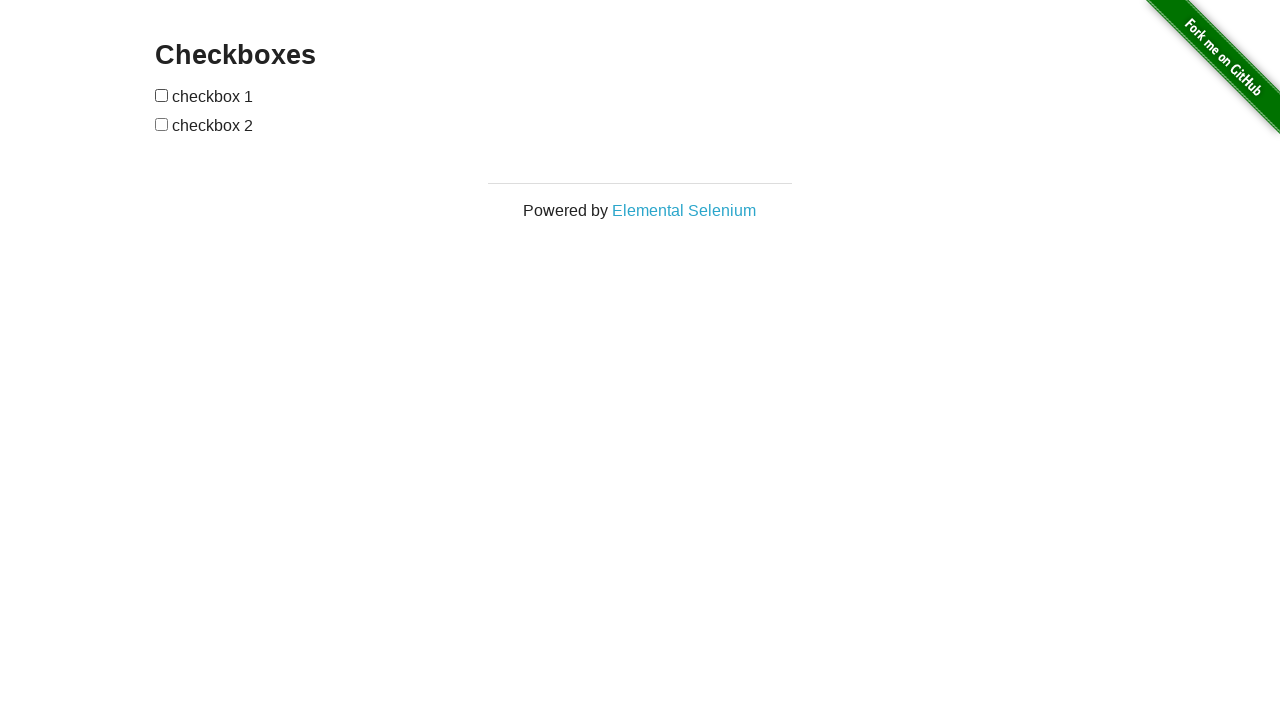

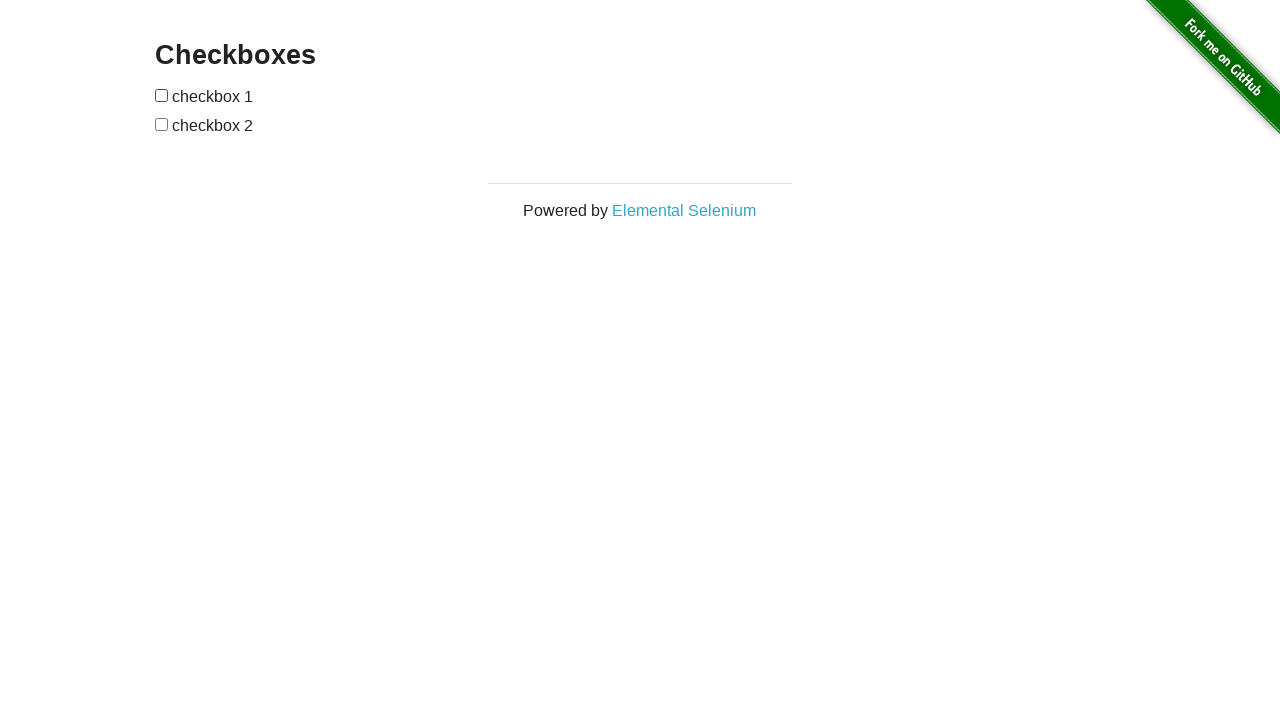